Tests the practice form on DemoQA by filling out all fields including name, email, gender, phone number, date of birth, subjects, hobbies, file upload, state/city selection, and submitting the form.

Starting URL: https://demoqa.com/automation-practice-form

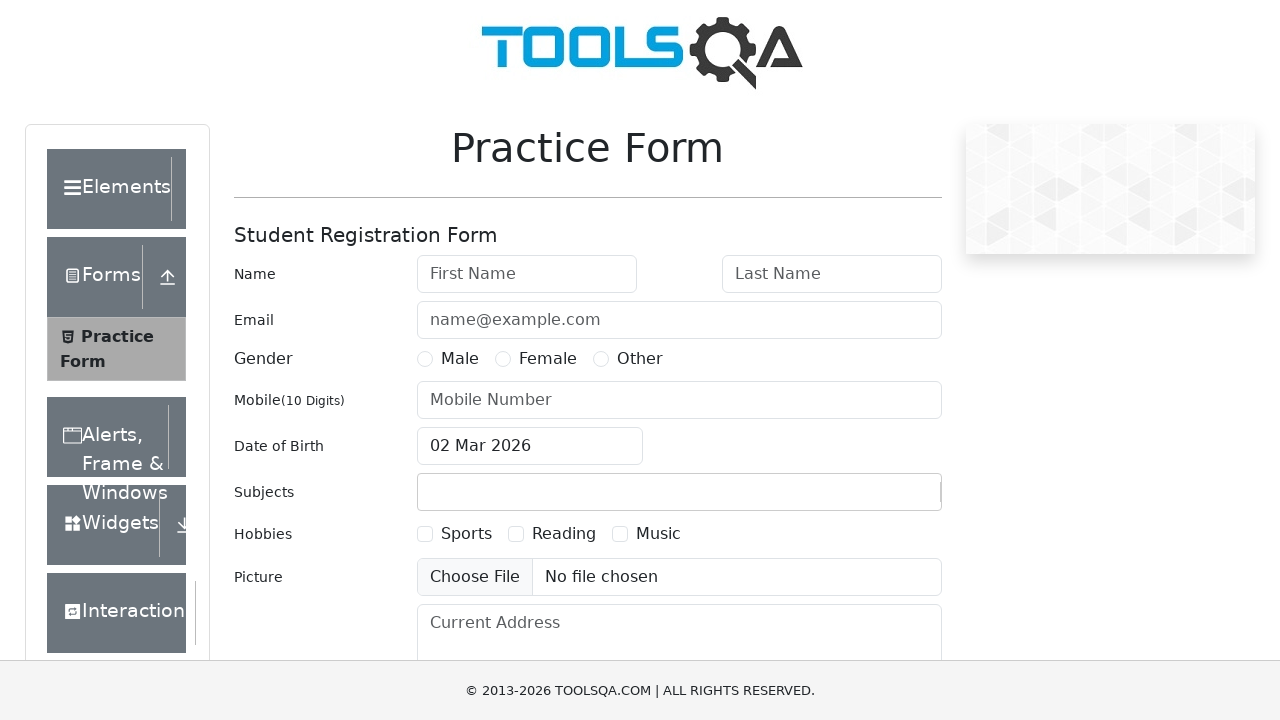

Filled first name field with 'Emory' on #firstName
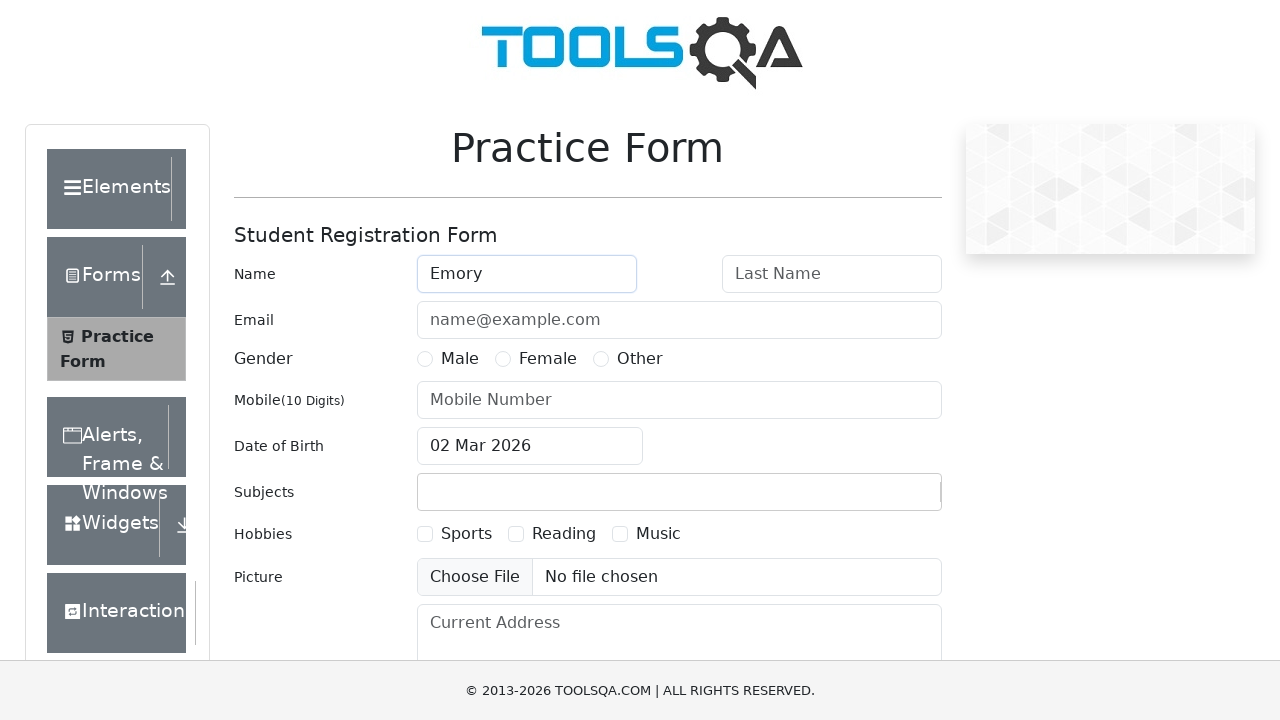

Filled last name field with 'Barton' on #lastName
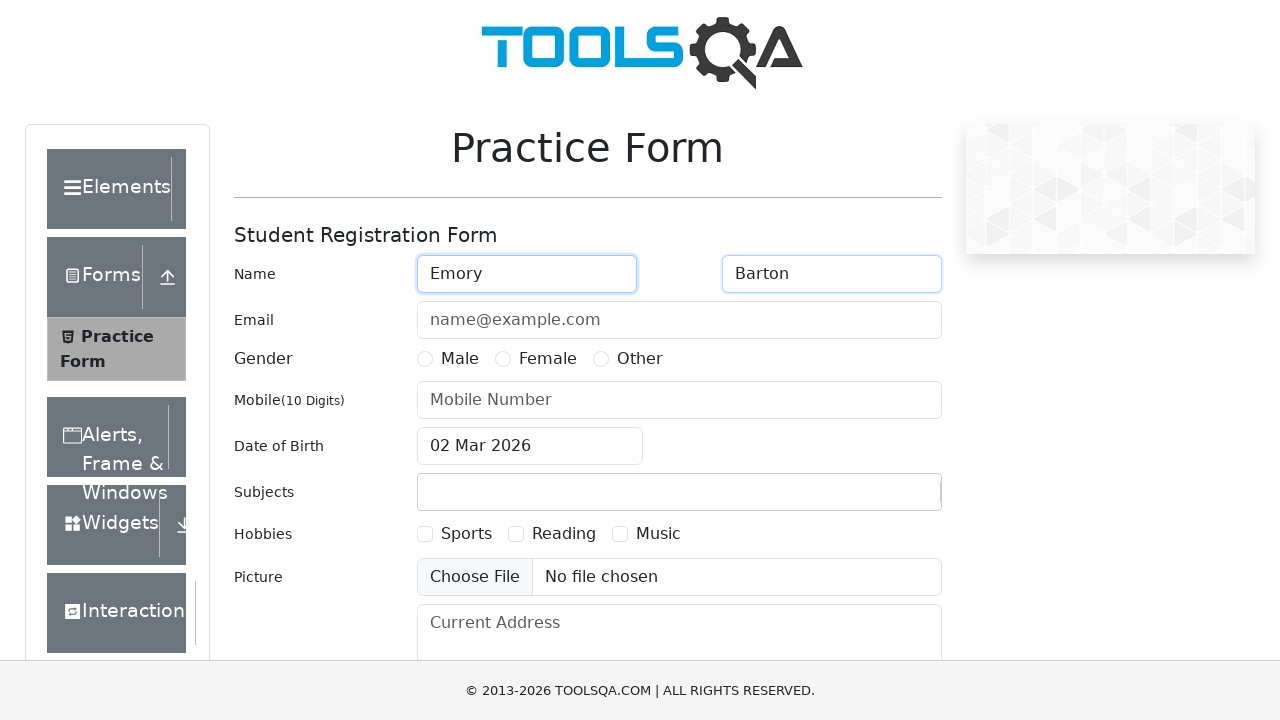

Filled email field with 'emory.barton@testmail.com' on #userEmail
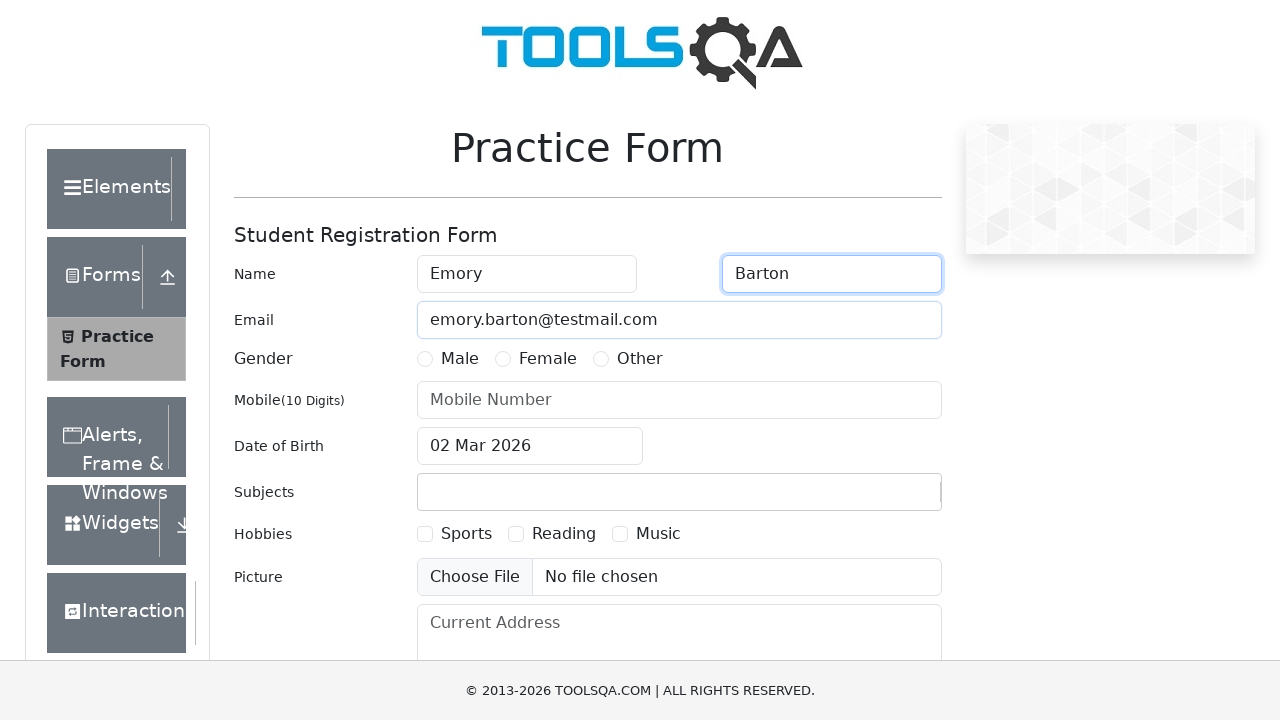

Selected male gender option at (460, 359) on label[for='gender-radio-1']
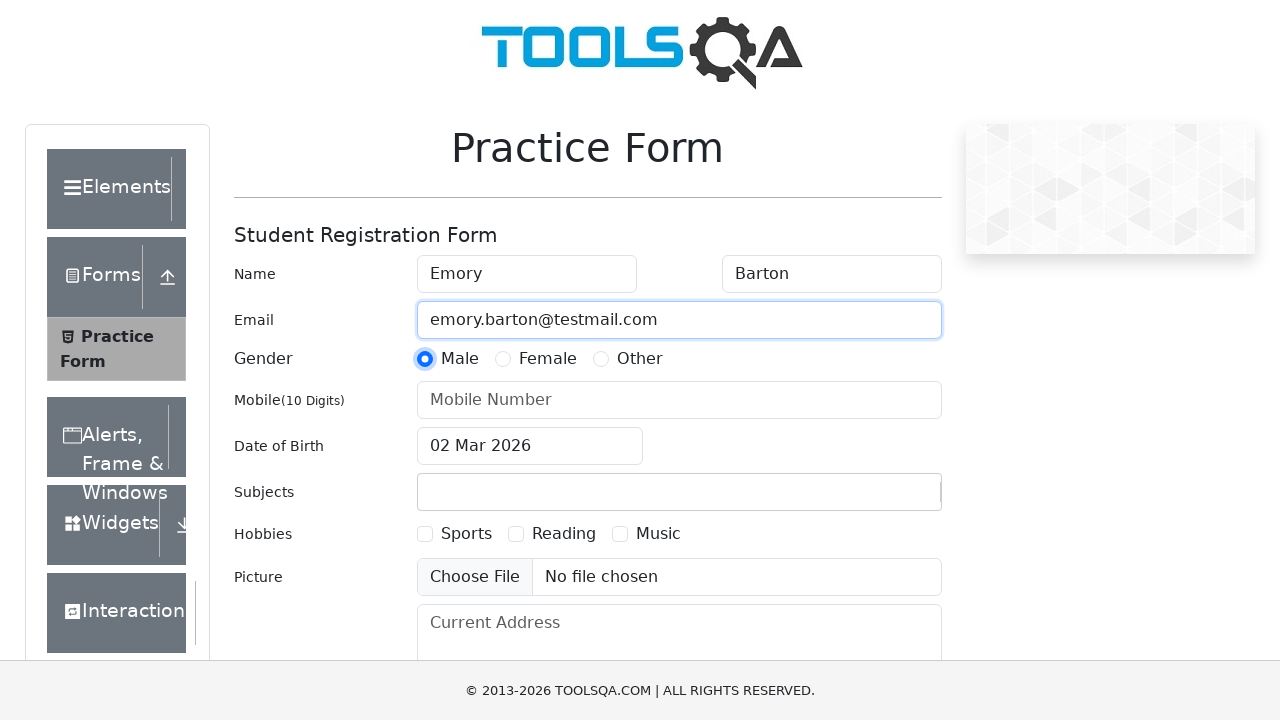

Filled phone number field with '1234567890' on #userNumber
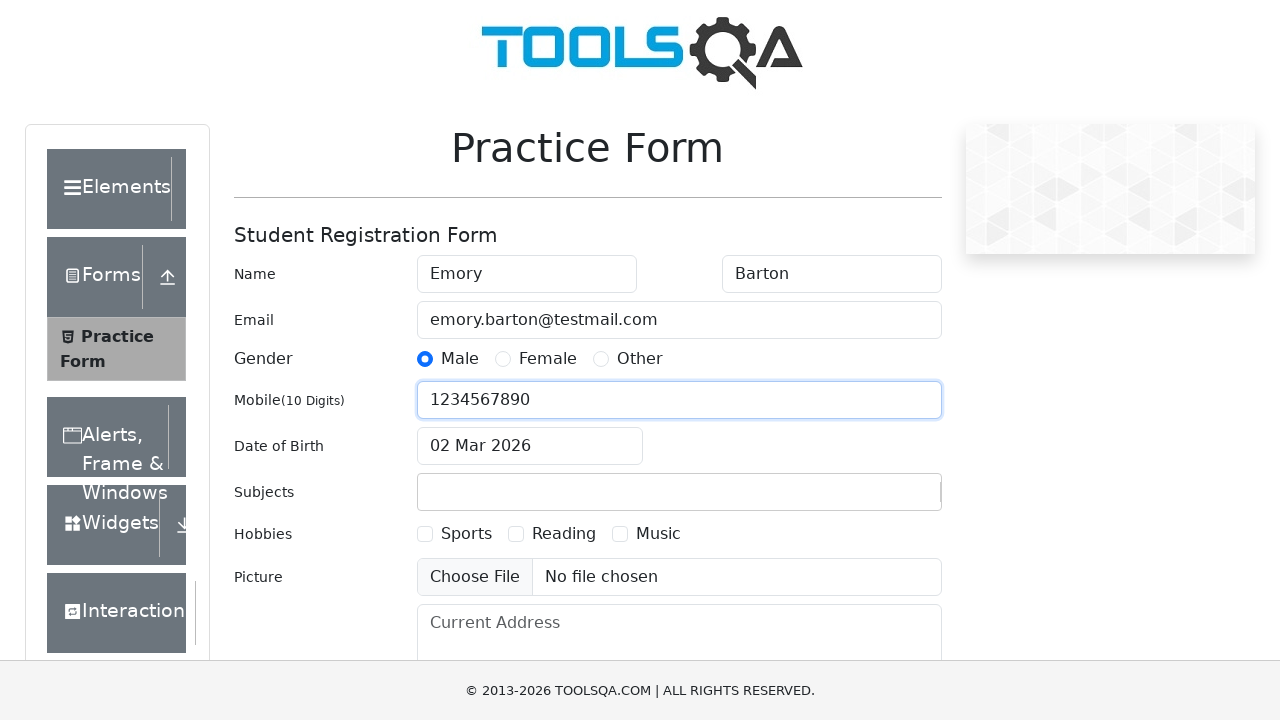

Opened date of birth calendar picker at (530, 446) on #dateOfBirthInput
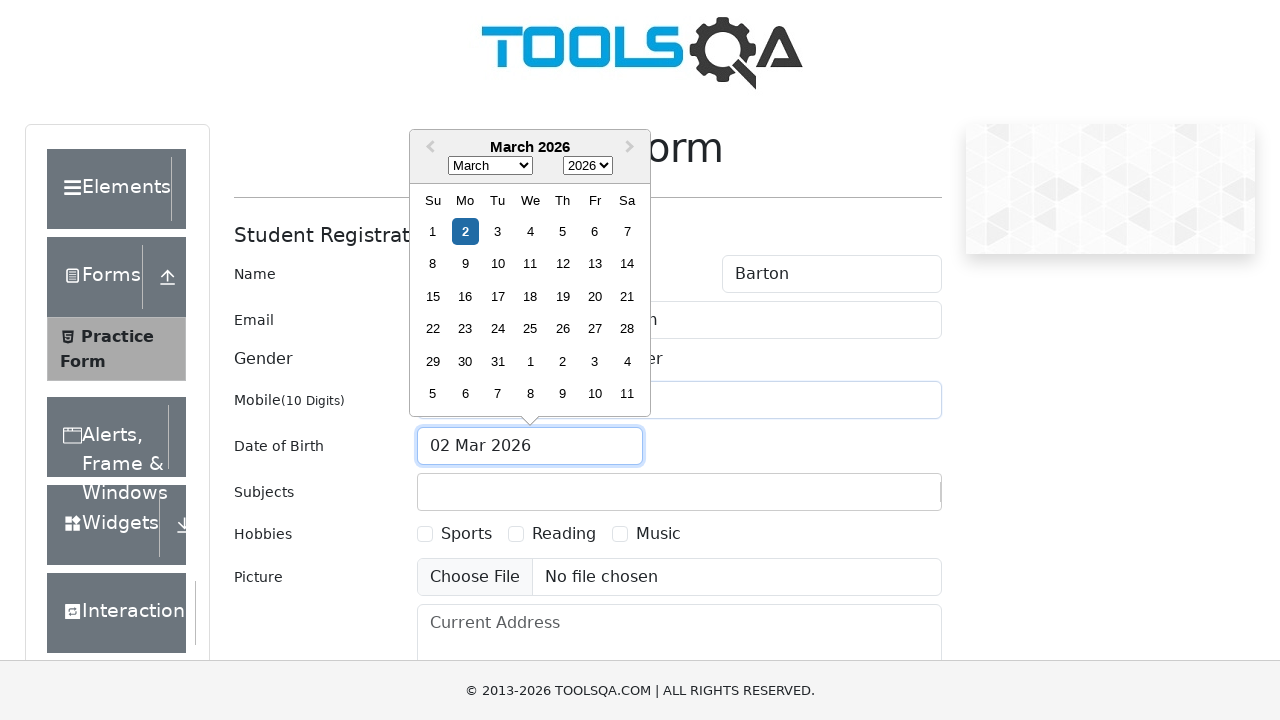

Selected month 5 (June) from date picker on .react-datepicker__month-select
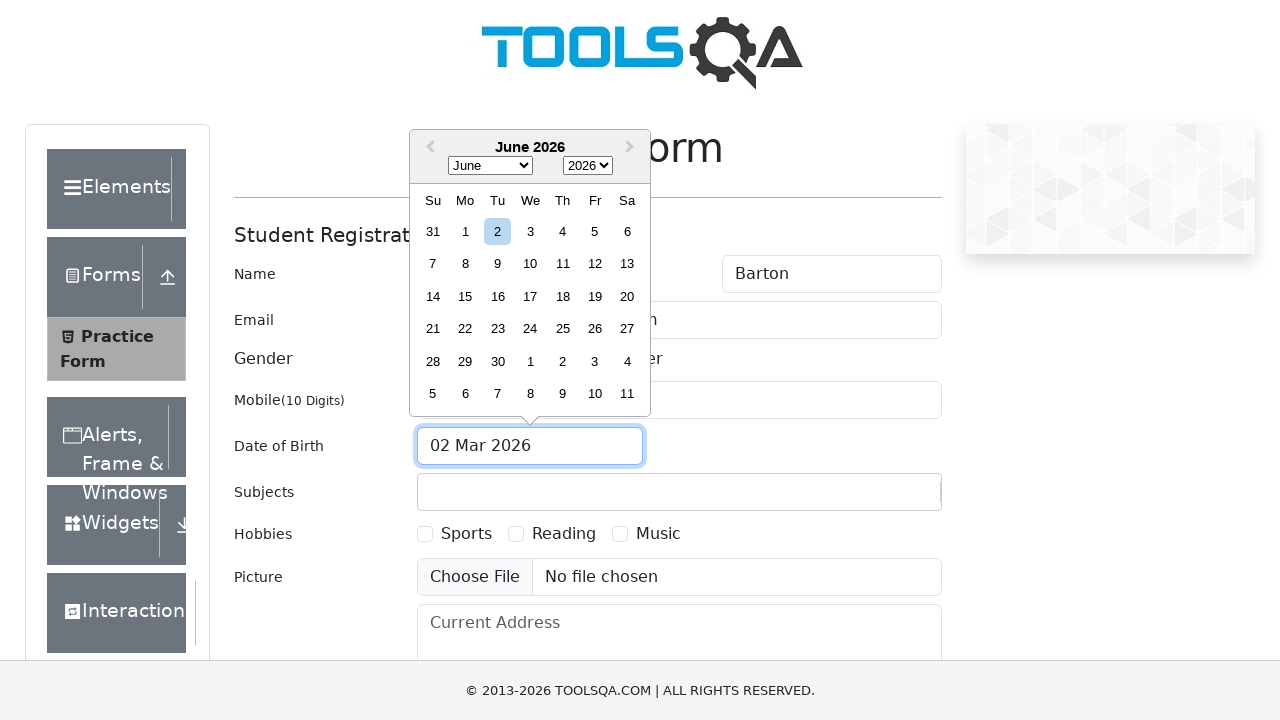

Selected year 1990 from date picker on .react-datepicker__year-select
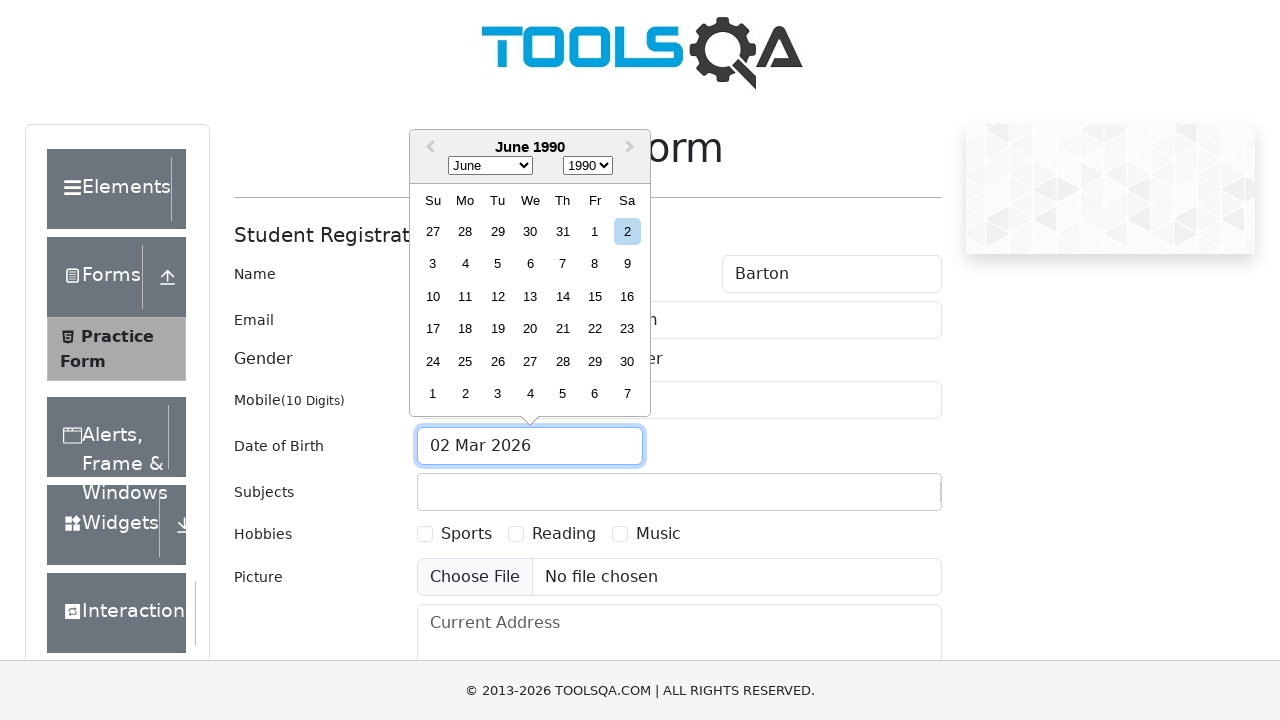

Selected day 15 from calendar at (595, 296) on .react-datepicker__day--015
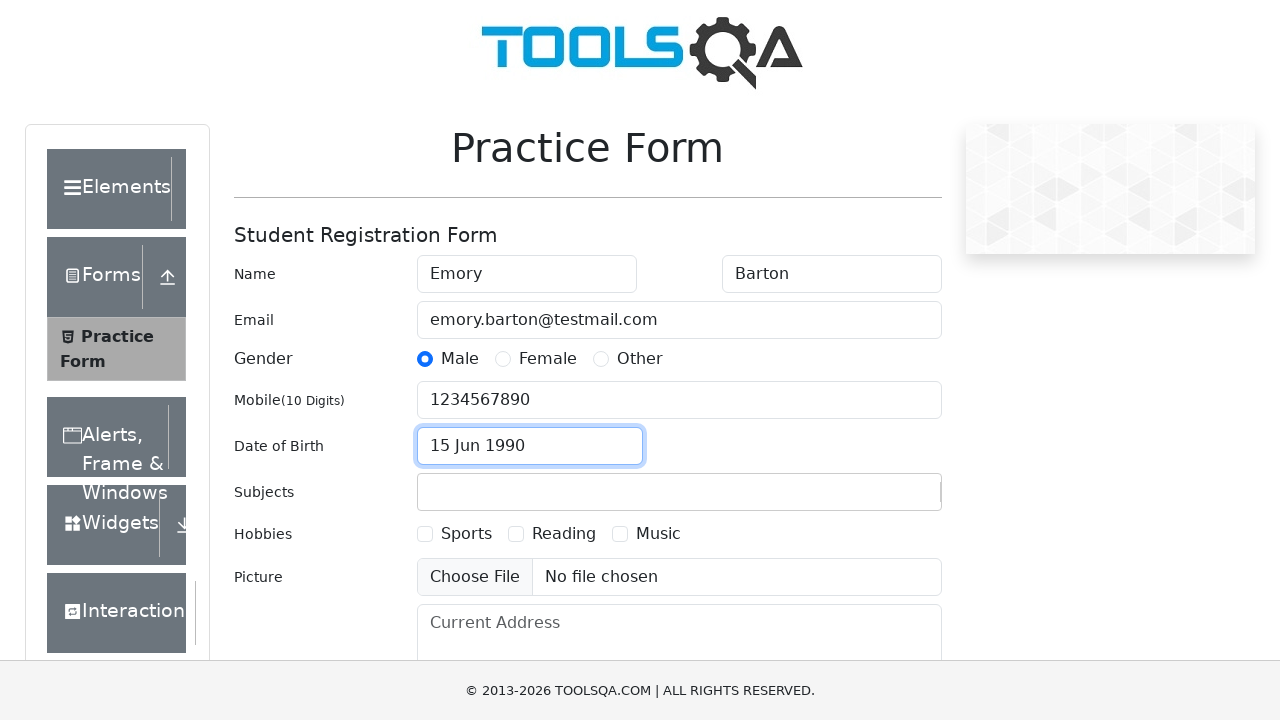

Filled subjects field with 'Computer Science' on #subjectsInput
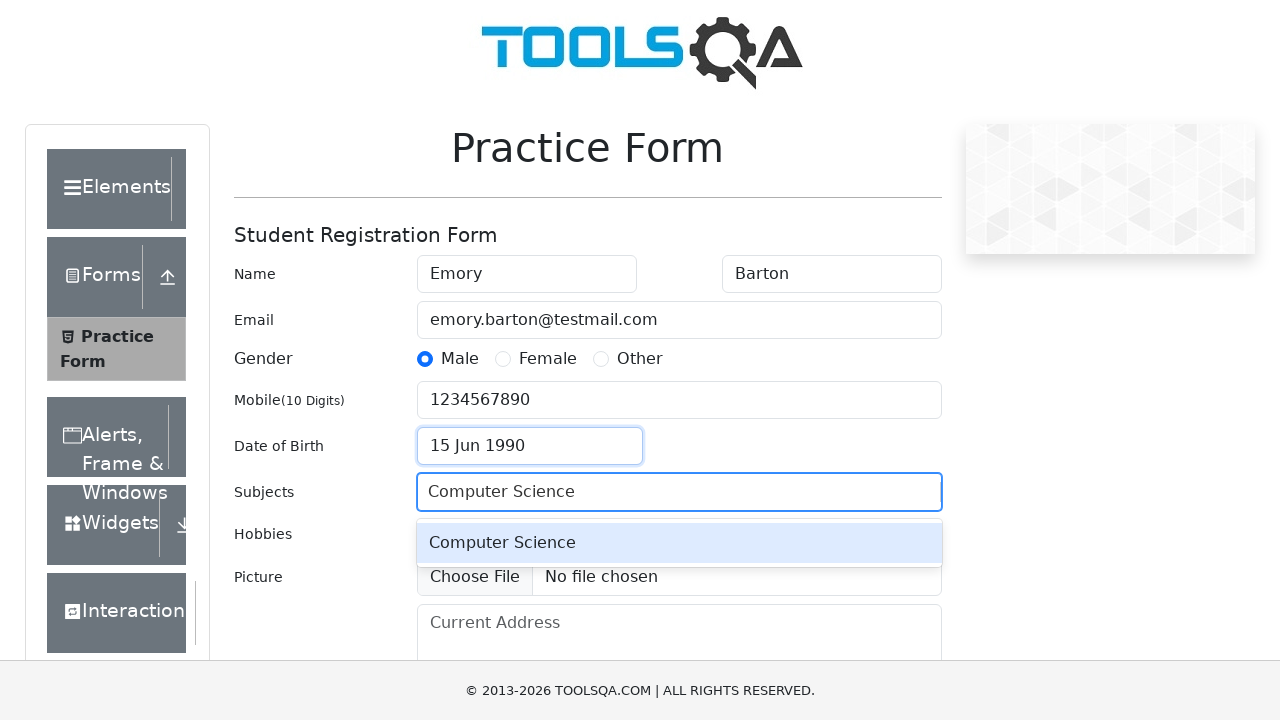

Pressed Enter to confirm subject selection
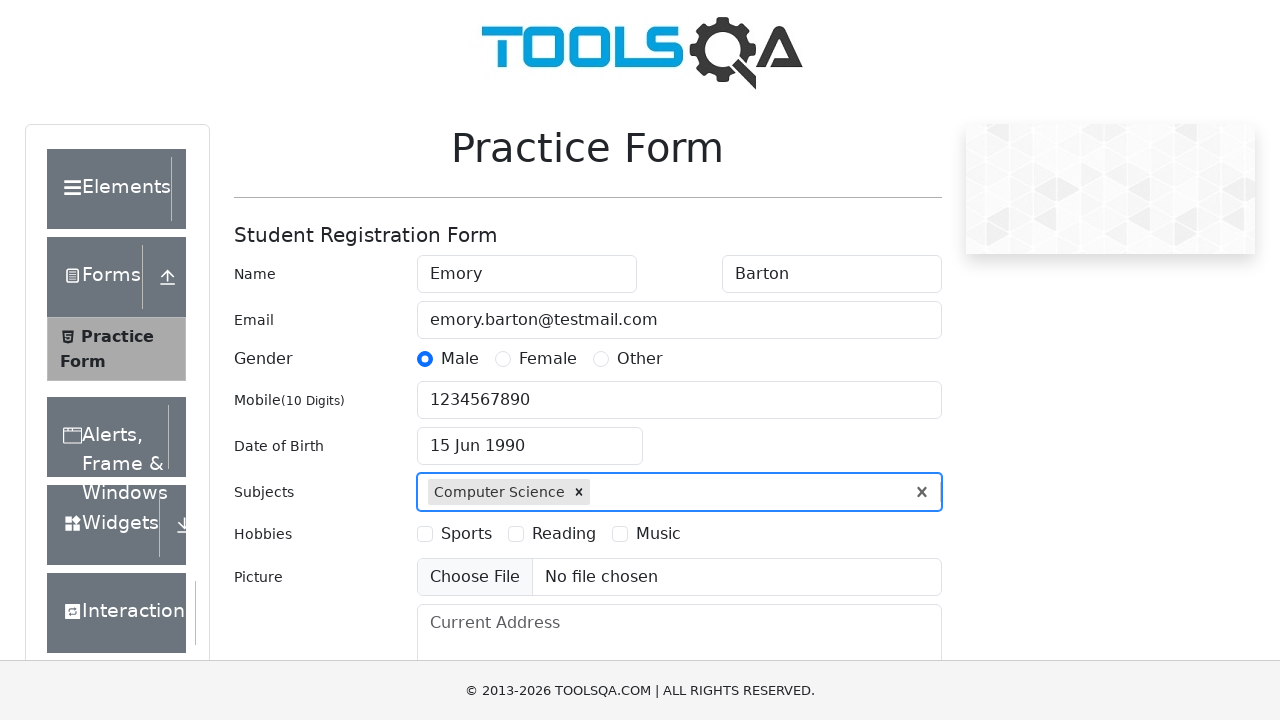

Selected Sports hobby checkbox at (466, 534) on label[for='hobbies-checkbox-1']
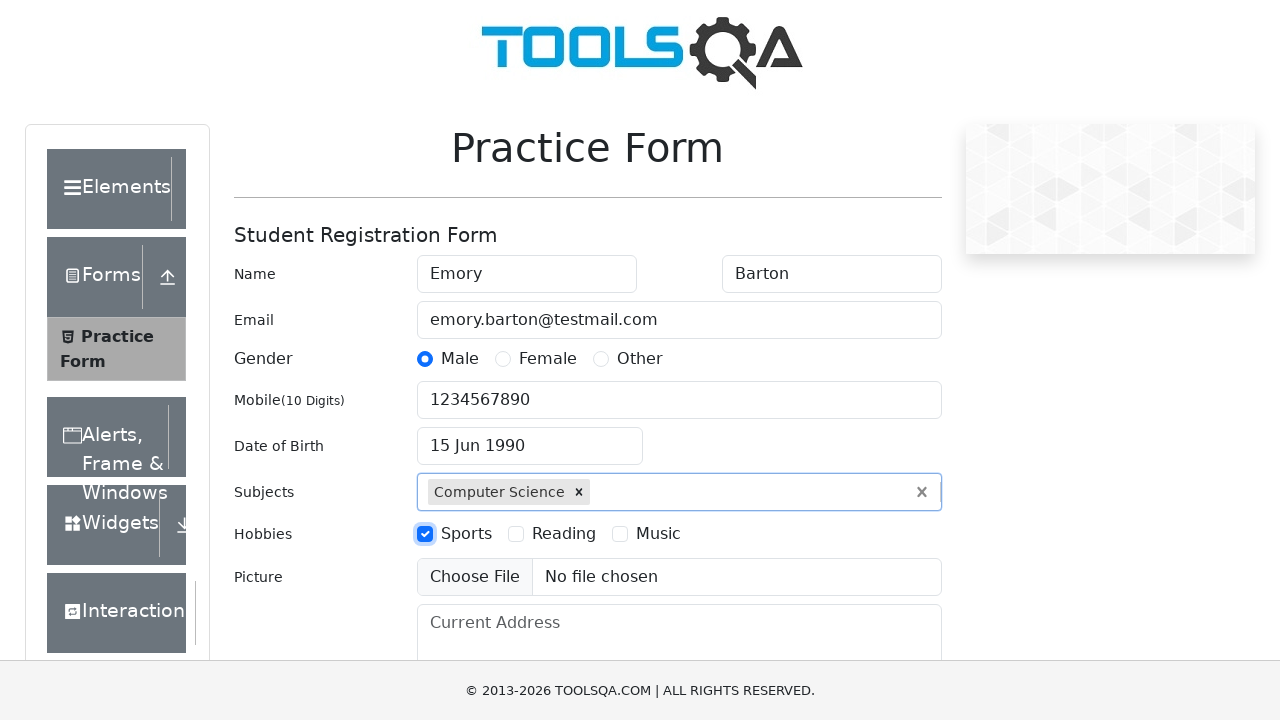

Set input files for picture upload
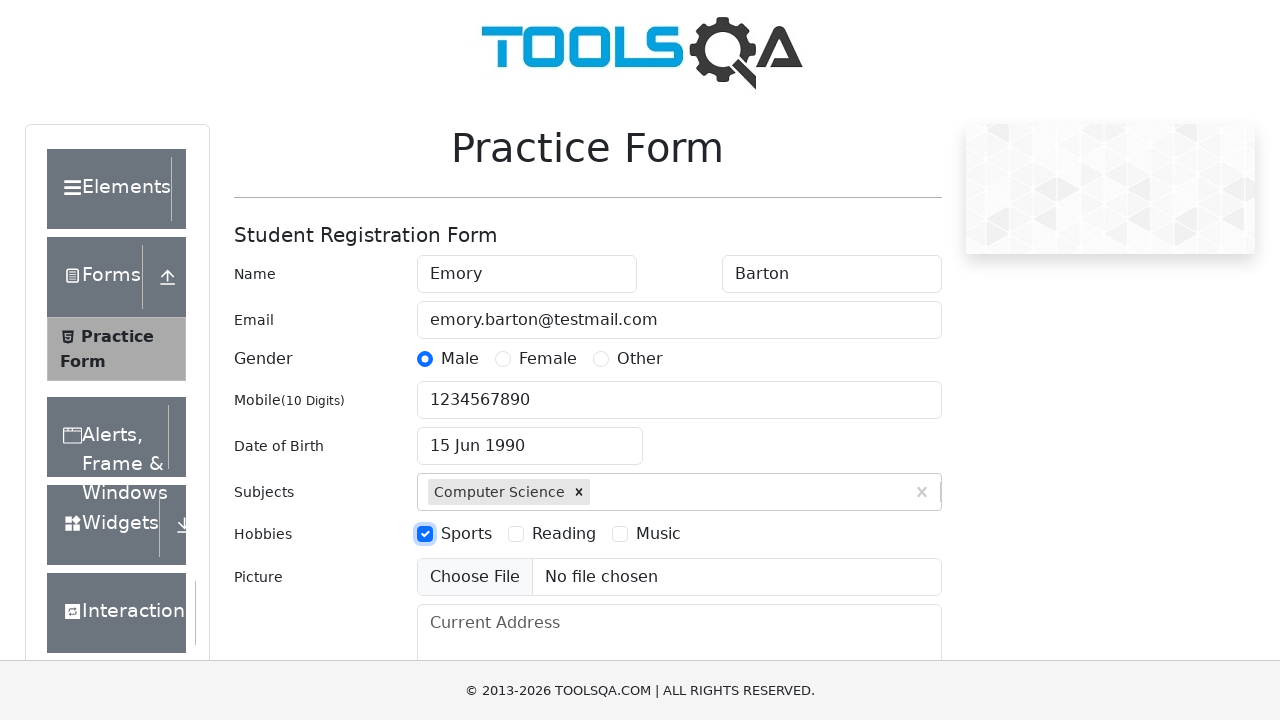

Scrolled down 300 pixels to reveal state/city dropdowns
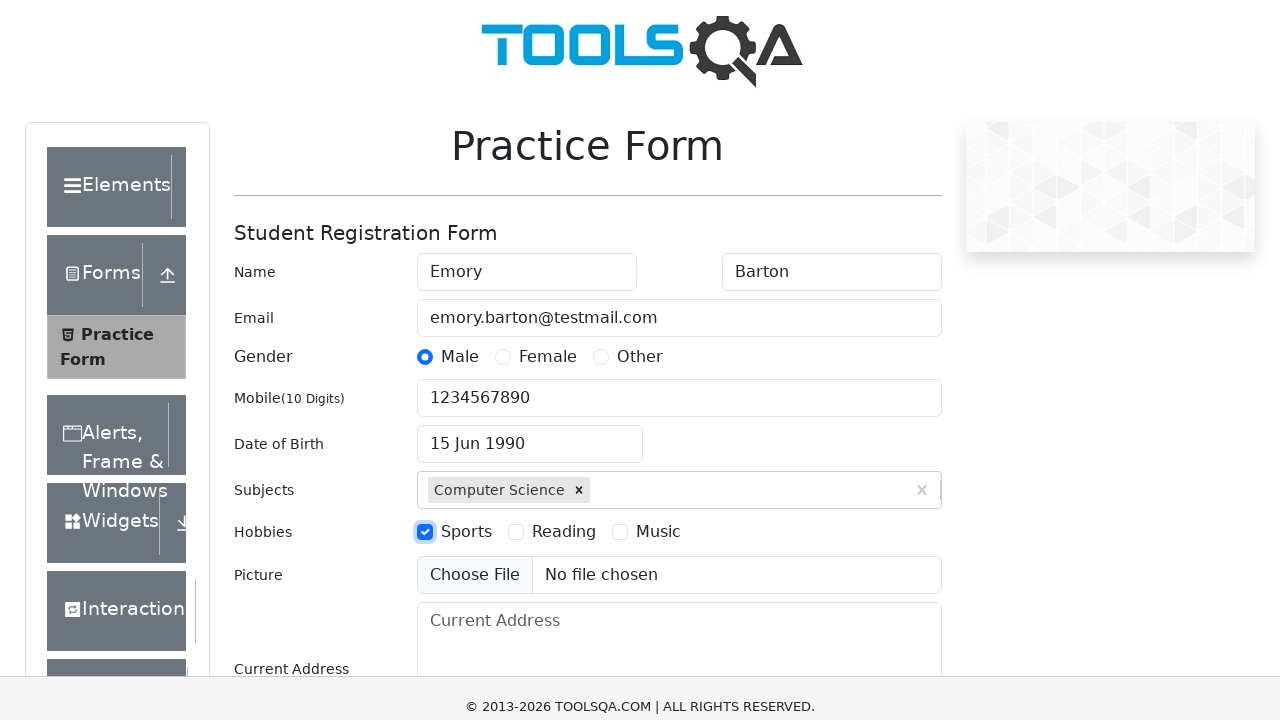

Clicked state dropdown to open options at (527, 465) on #state
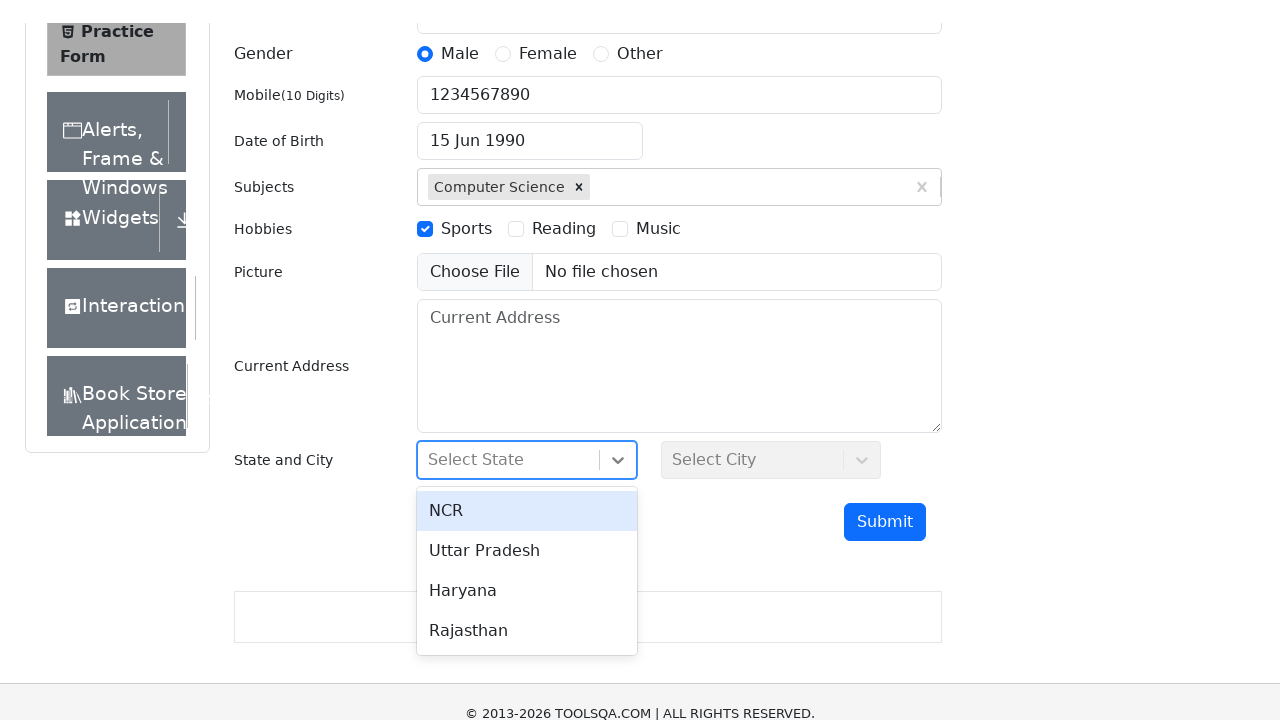

Selected first state option from dropdown at (527, 488) on #react-select-3-option-0
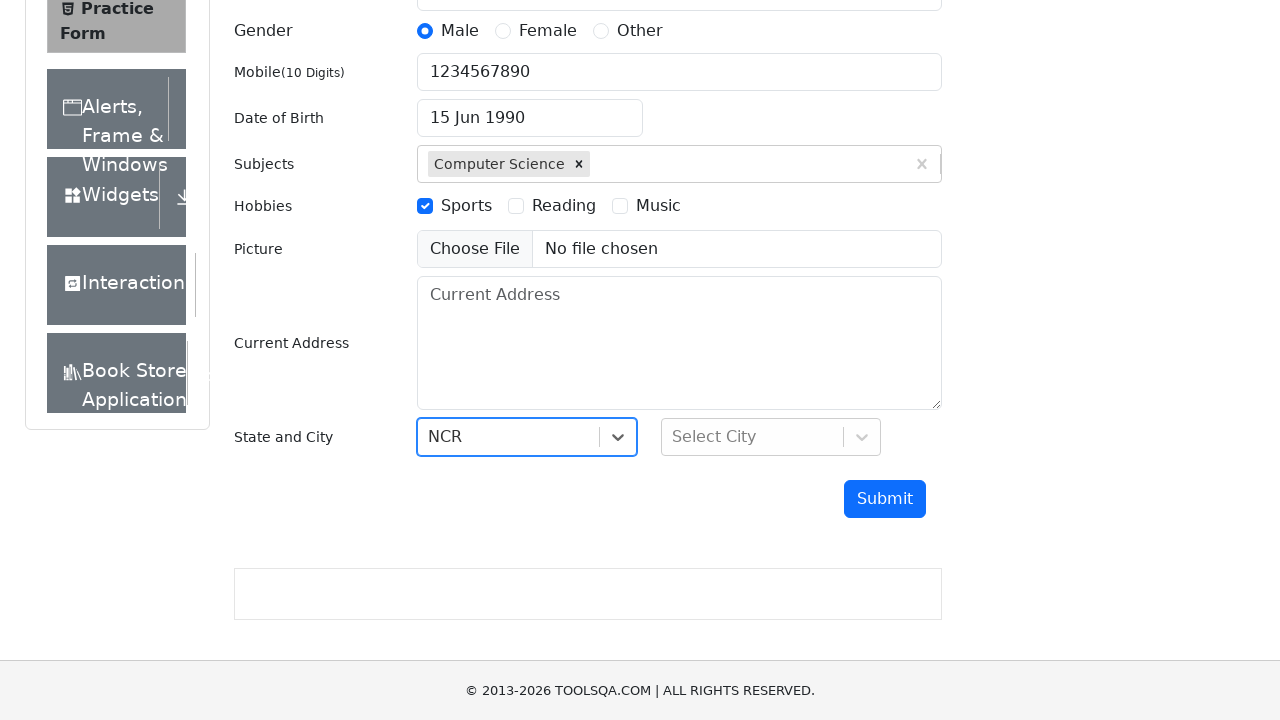

Clicked city dropdown to open options at (771, 437) on #city
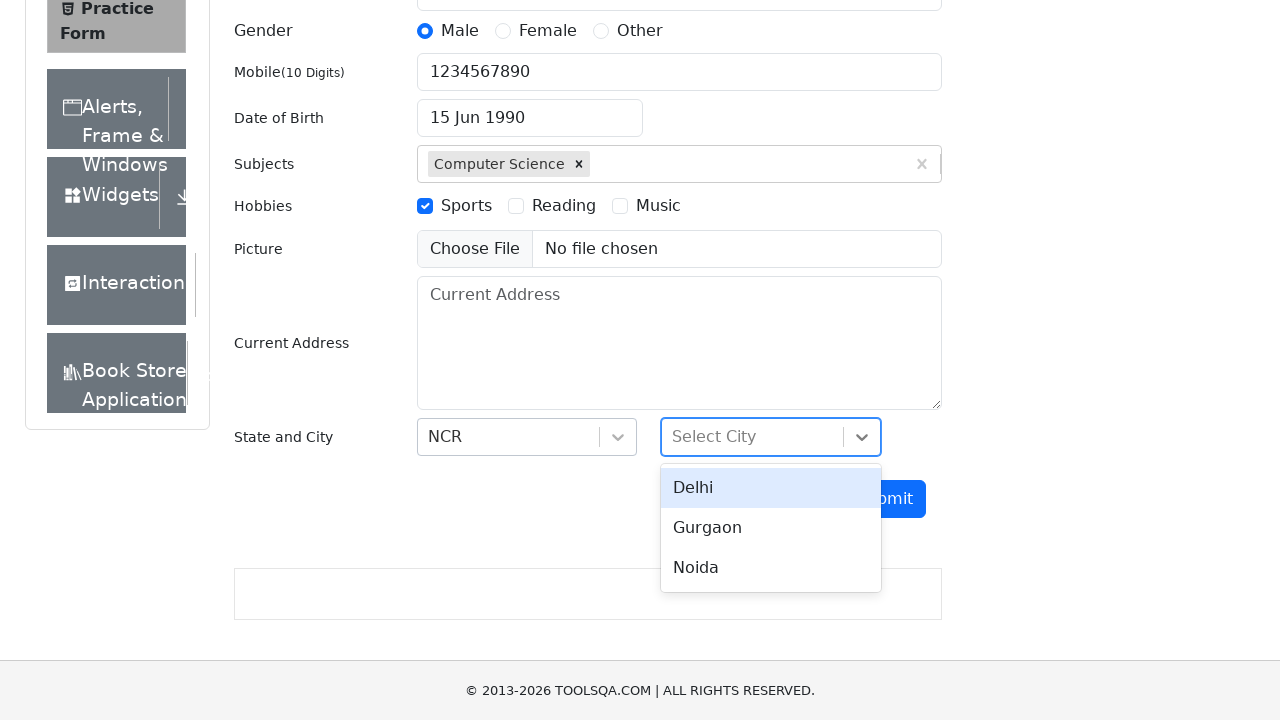

Selected first city option from dropdown at (771, 488) on #react-select-4-option-0
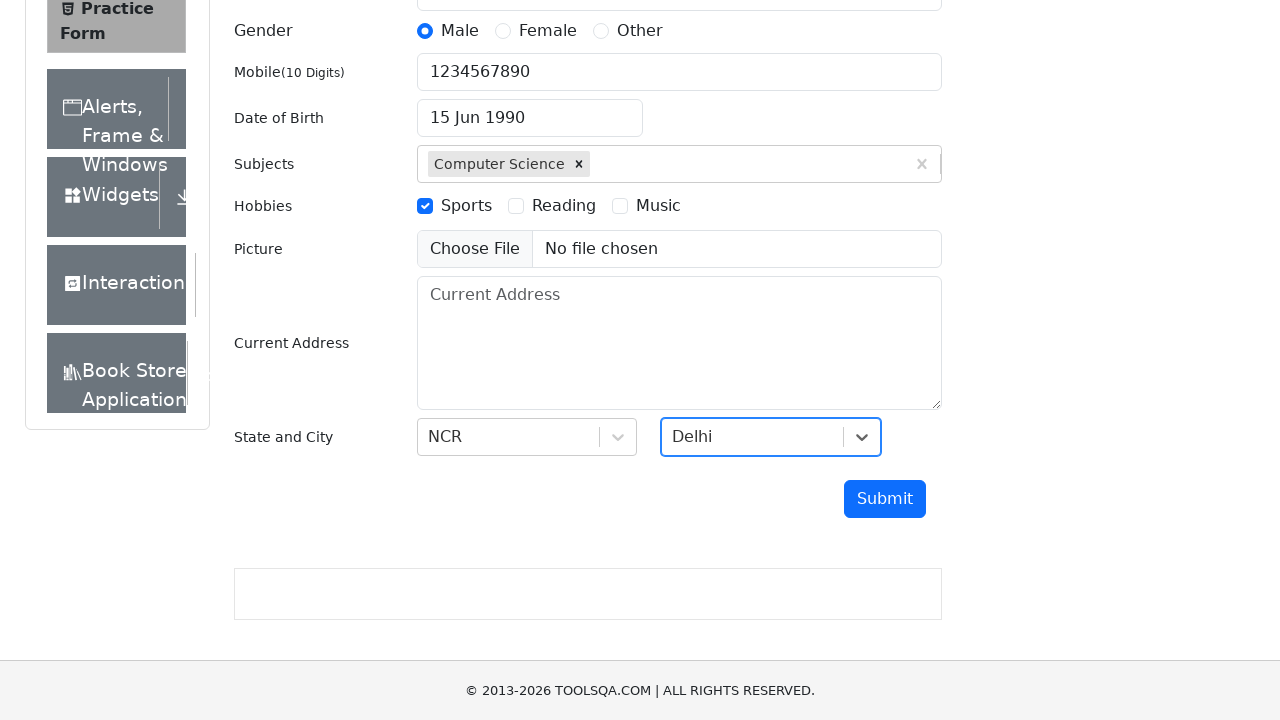

Clicked submit button to complete form submission at (885, 499) on #submit
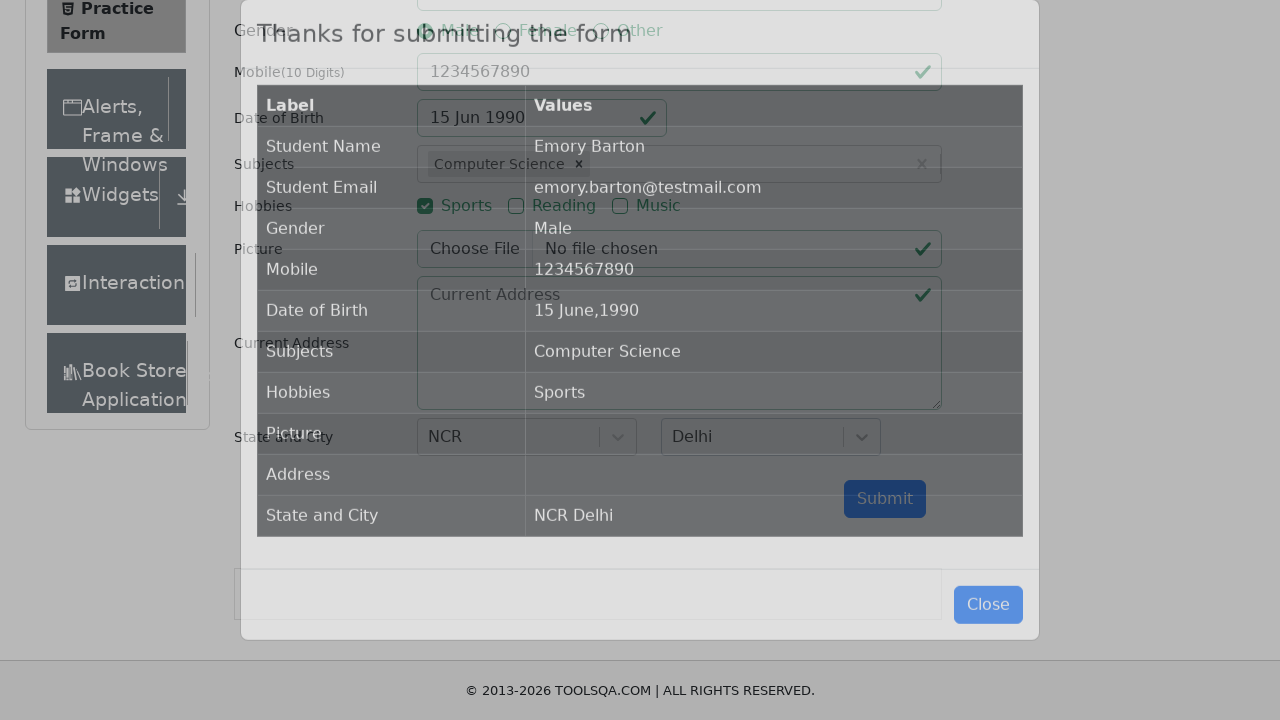

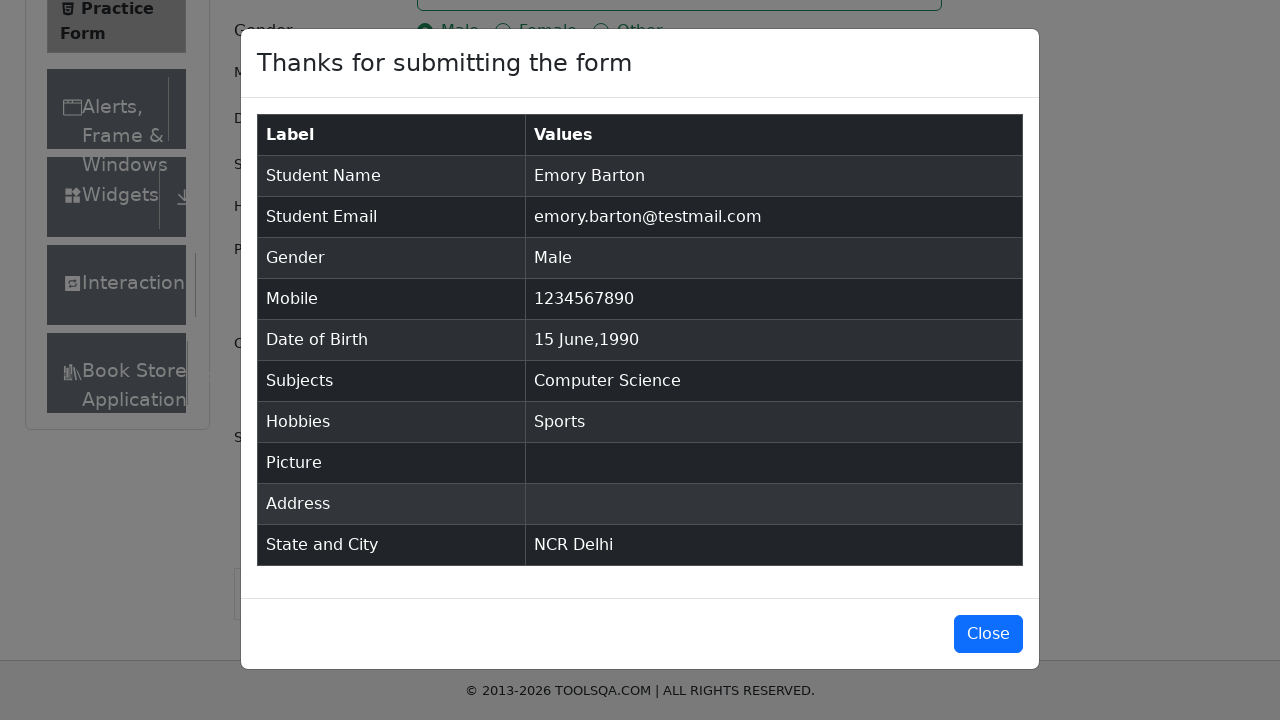